Tests entering text in a JavaScript prompt dialog and verifying the entered value is displayed

Starting URL: https://automationfc.github.io/basic-form/index.html

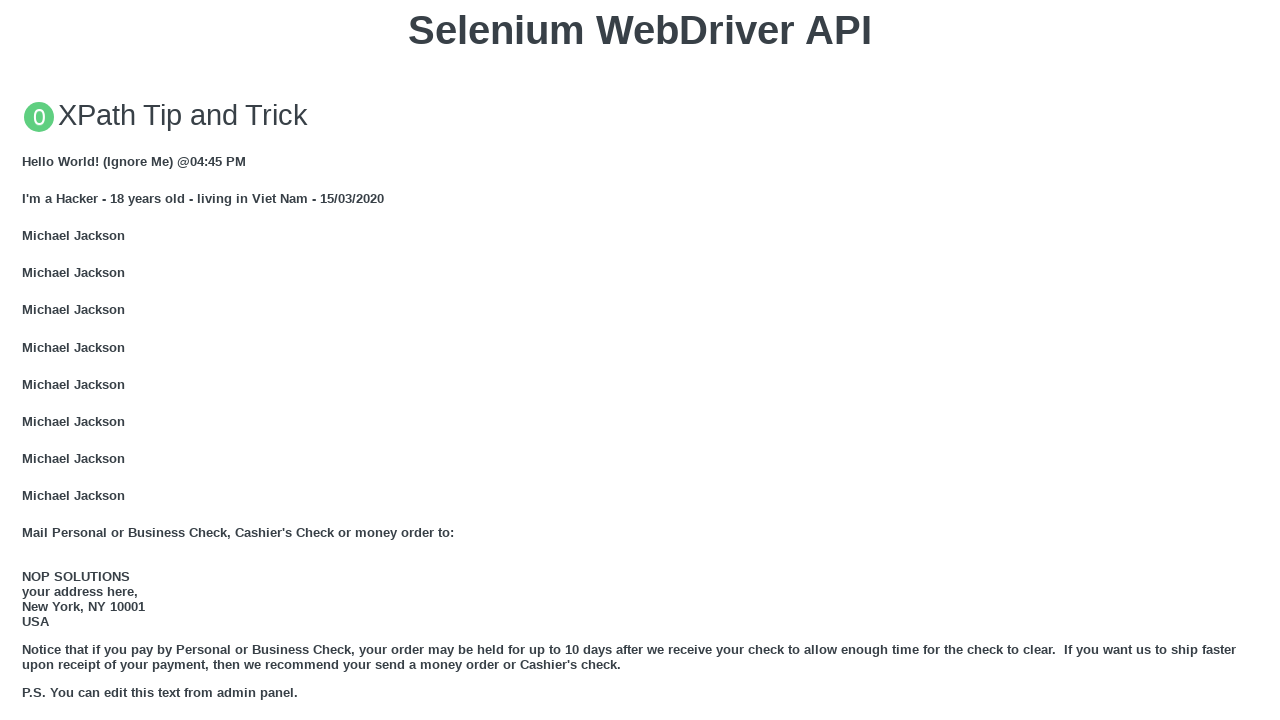

Set up dialog handler to accept prompt with value 'Automation FC'
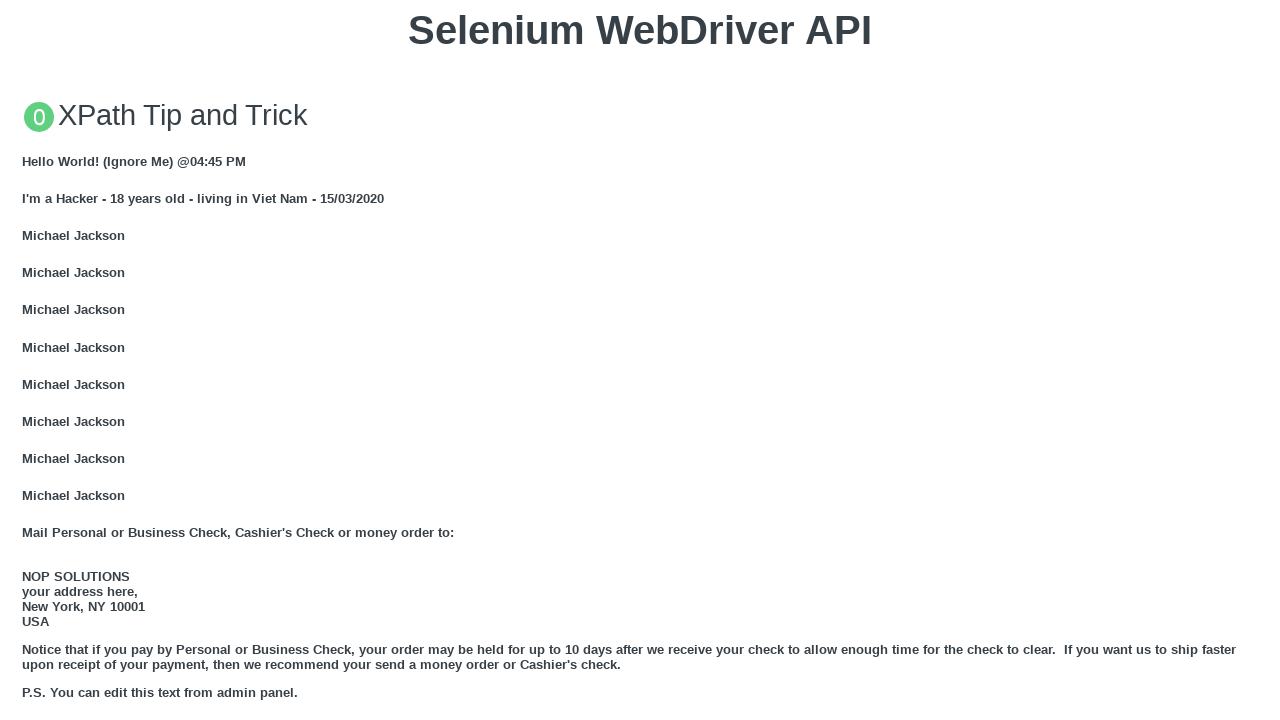

Clicked button to trigger JavaScript prompt dialog at (640, 360) on xpath=//button[text()='Click for JS Prompt']
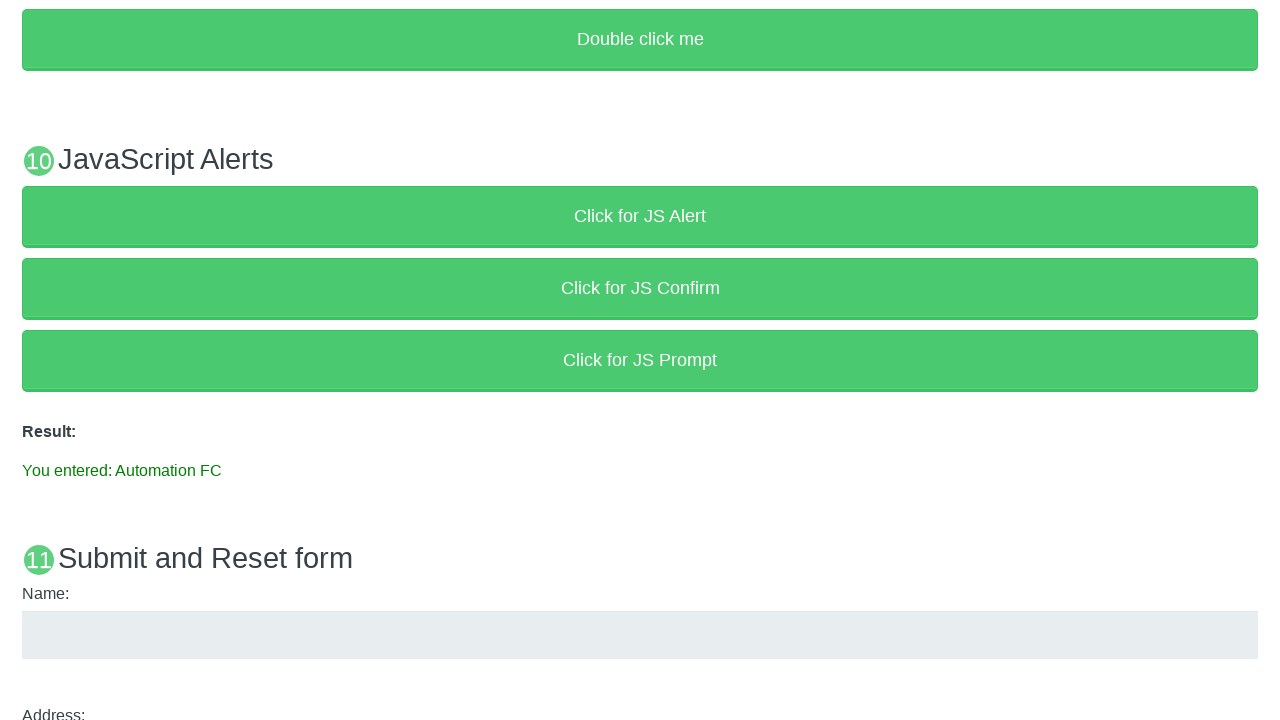

Retrieved result text from the page
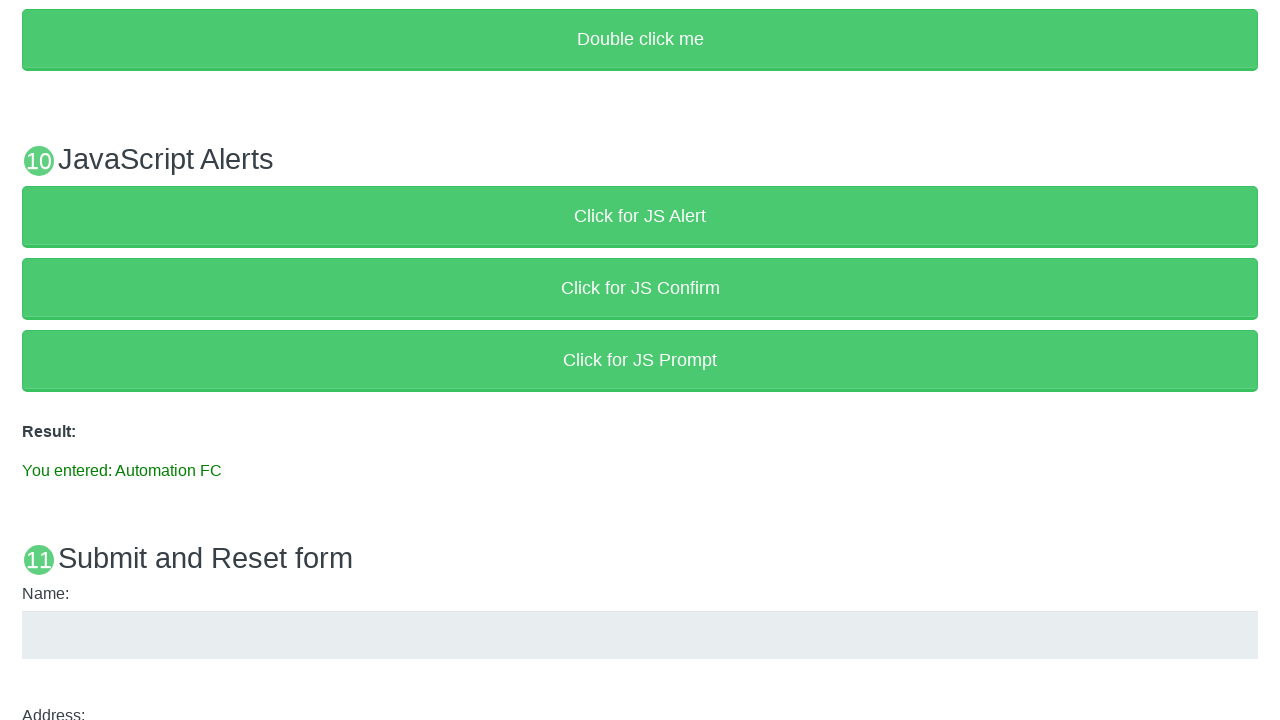

Verified result text matches expected value: 'You entered: Automation FC'
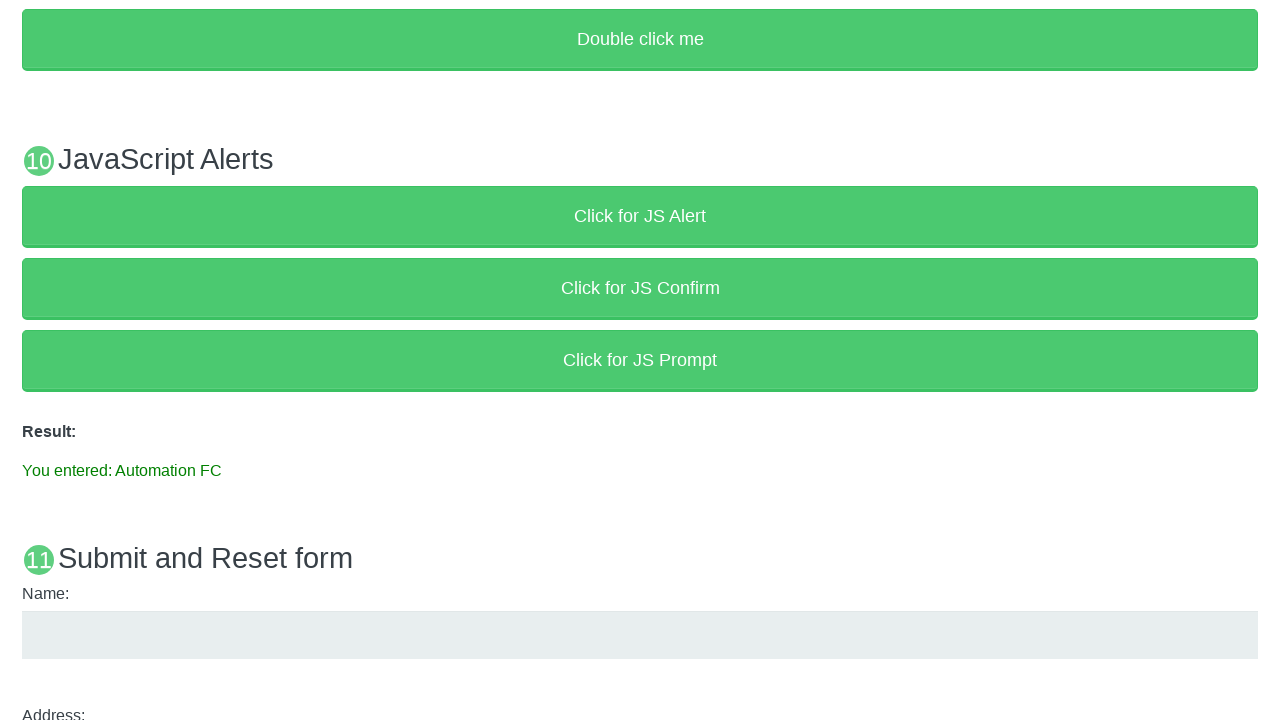

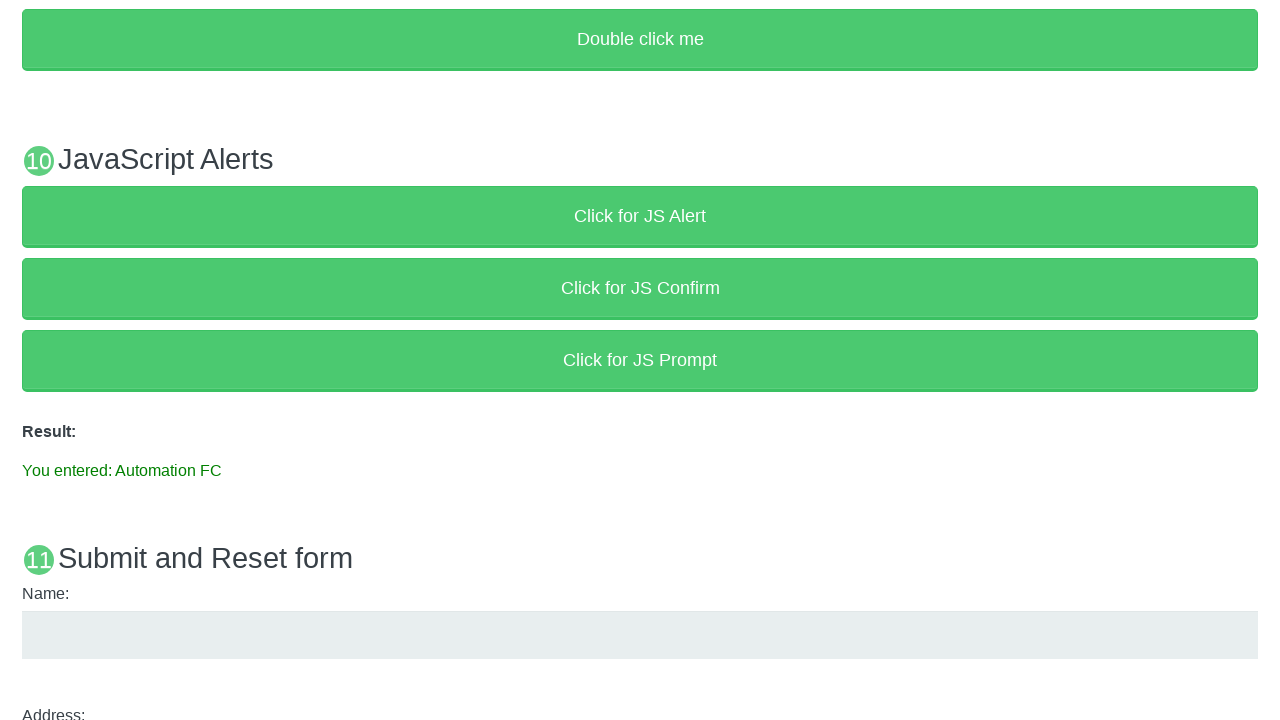